Tests TodoMVC form handling by adding a todo item and marking it as completed using the checkbox

Starting URL: https://demo.playwright.dev/todomvc

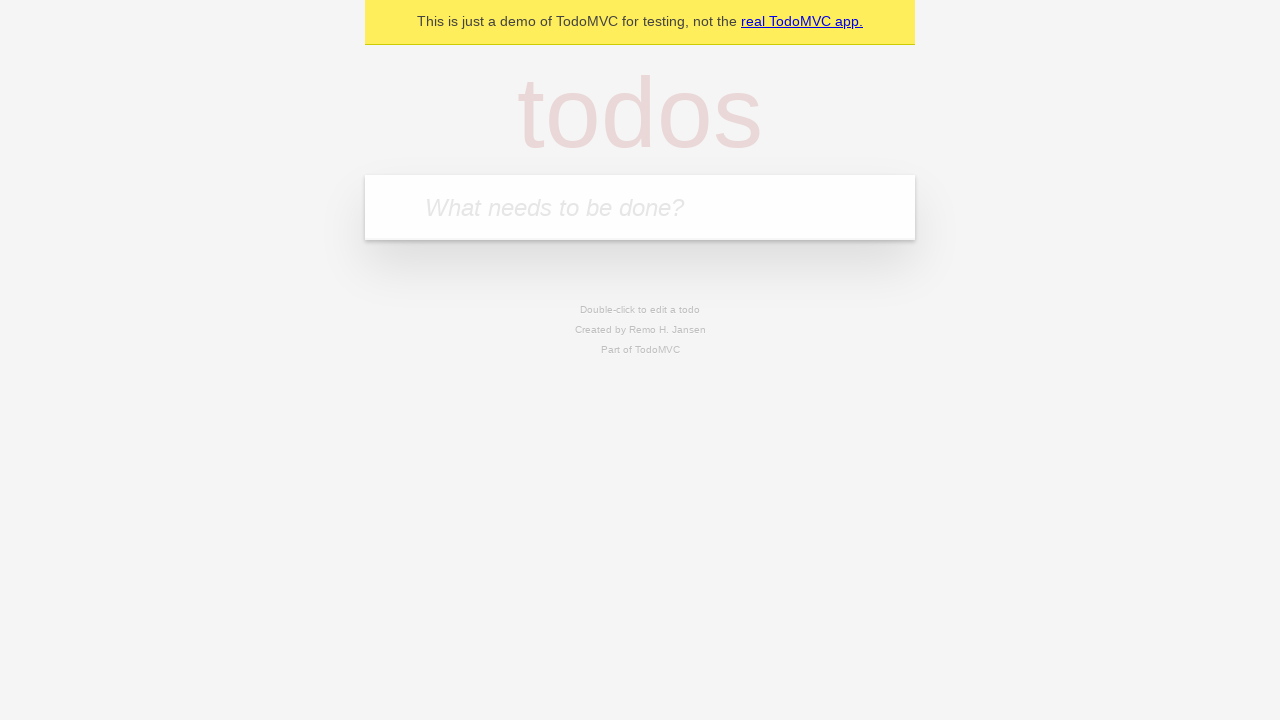

Filled todo input field with 'Andrii Maslov' on [placeholder="What needs to be done?"]
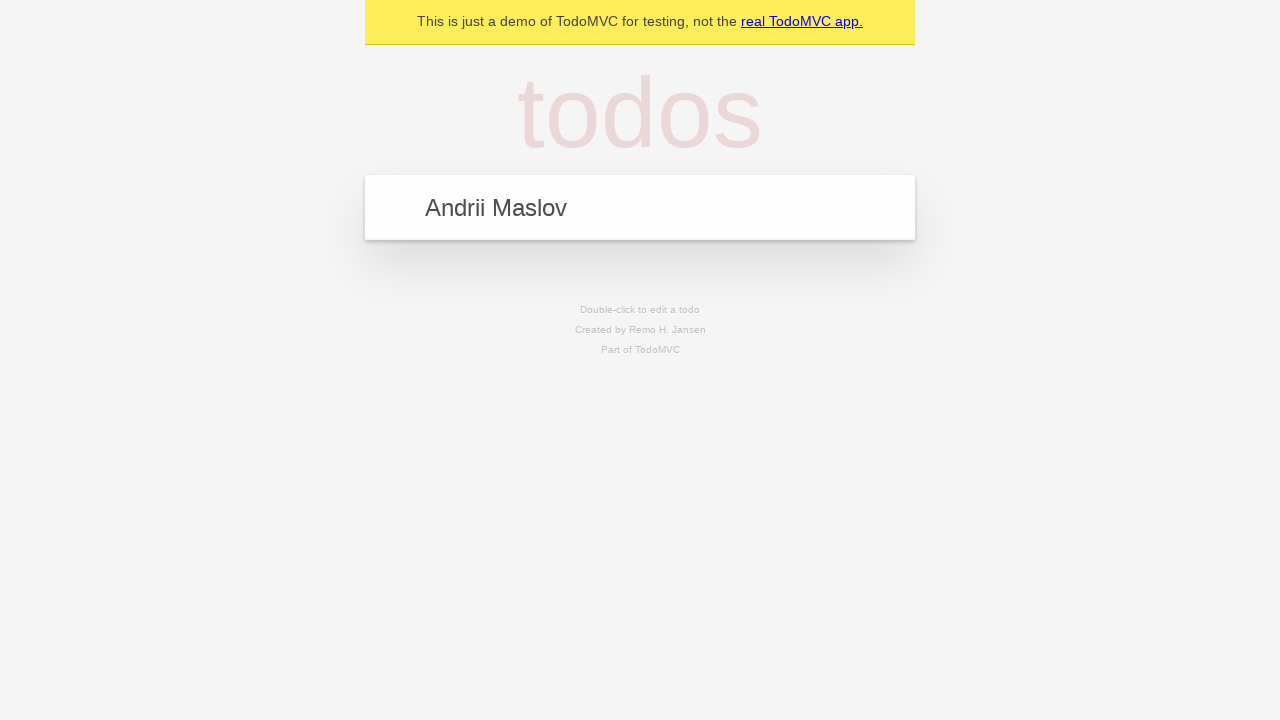

Pressed Enter to add todo item on [placeholder="What needs to be done?"]
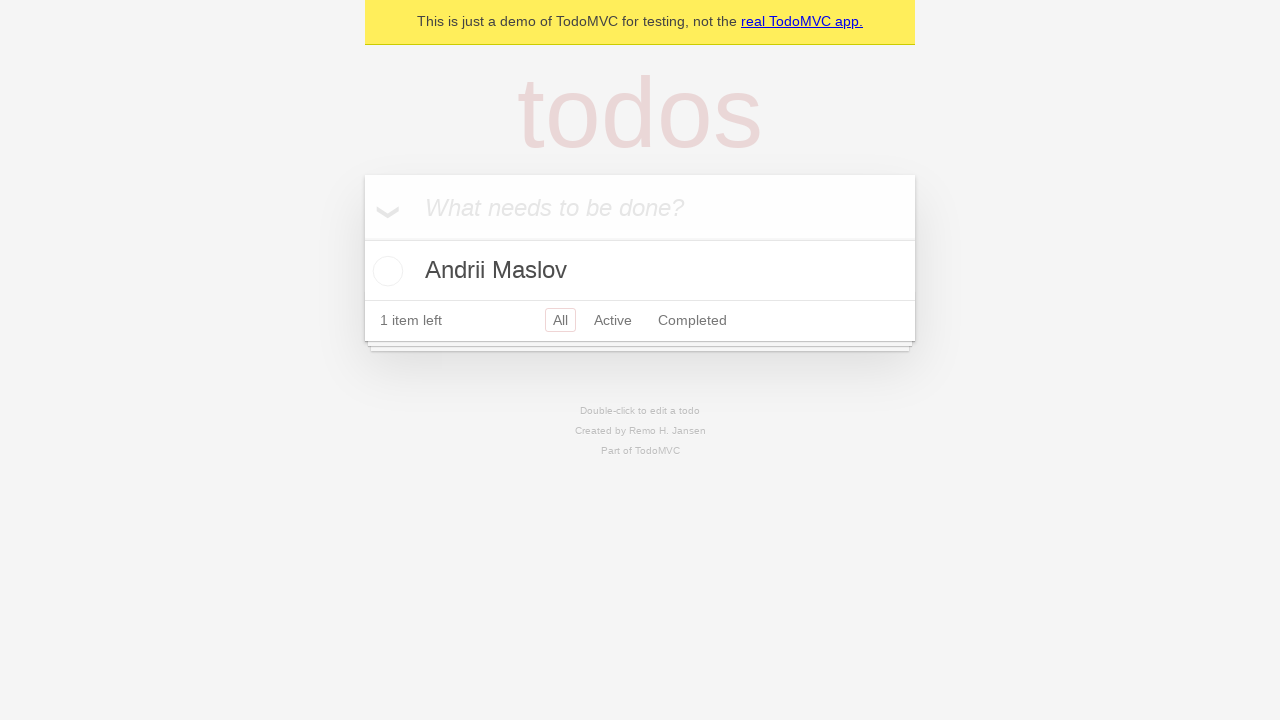

Checked checkbox to mark todo as completed at (385, 271) on .toggle
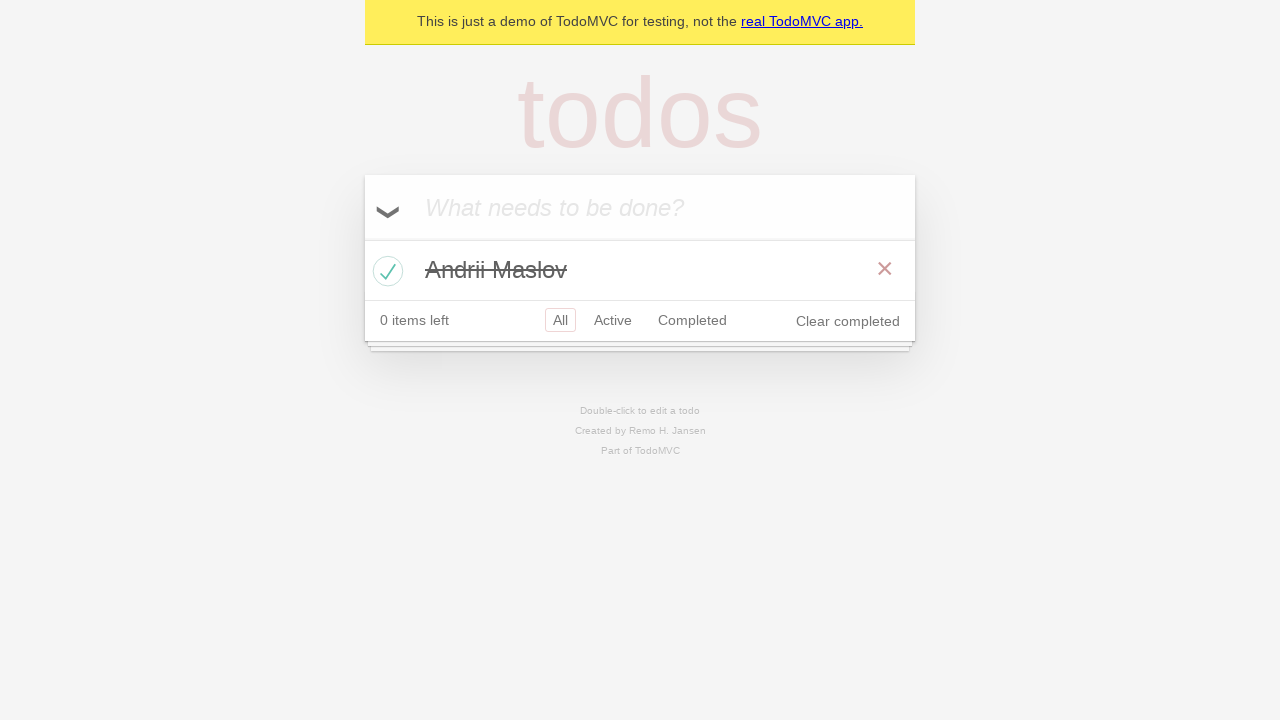

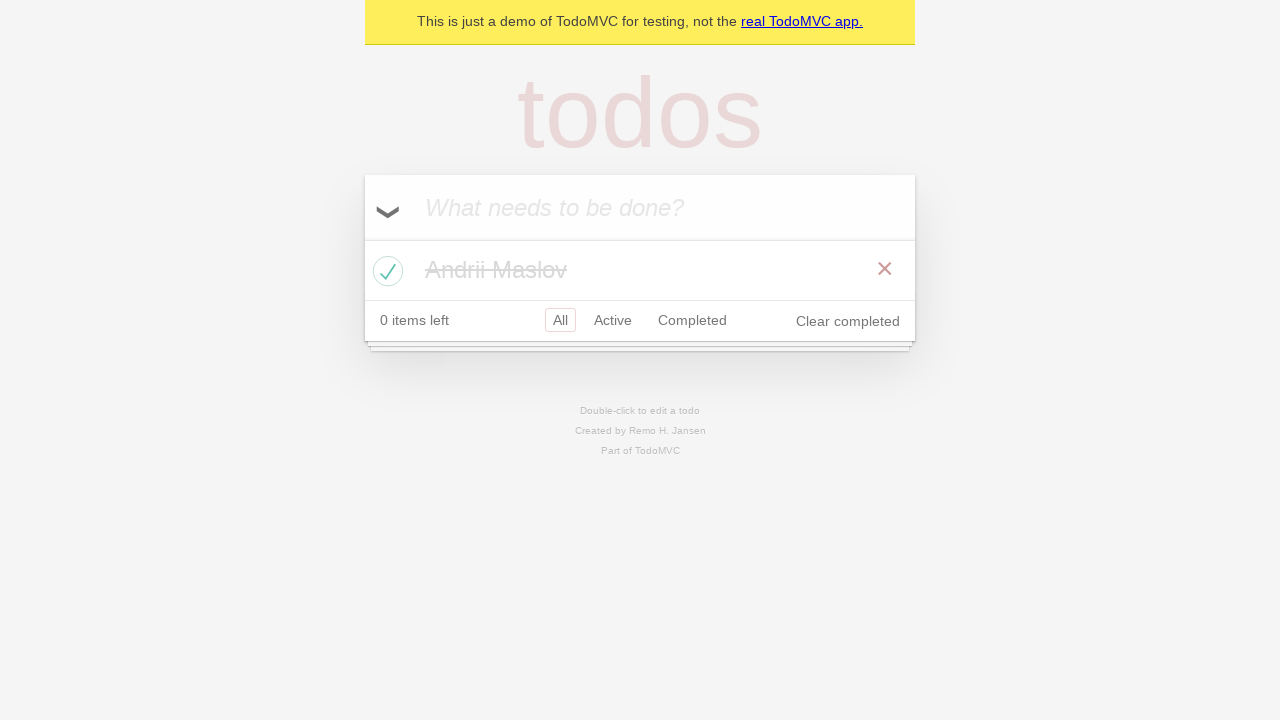